Tests page scrolling functionality by scrolling to the bottom of the page and then back to the top

Starting URL: https://www.w3schools.com/

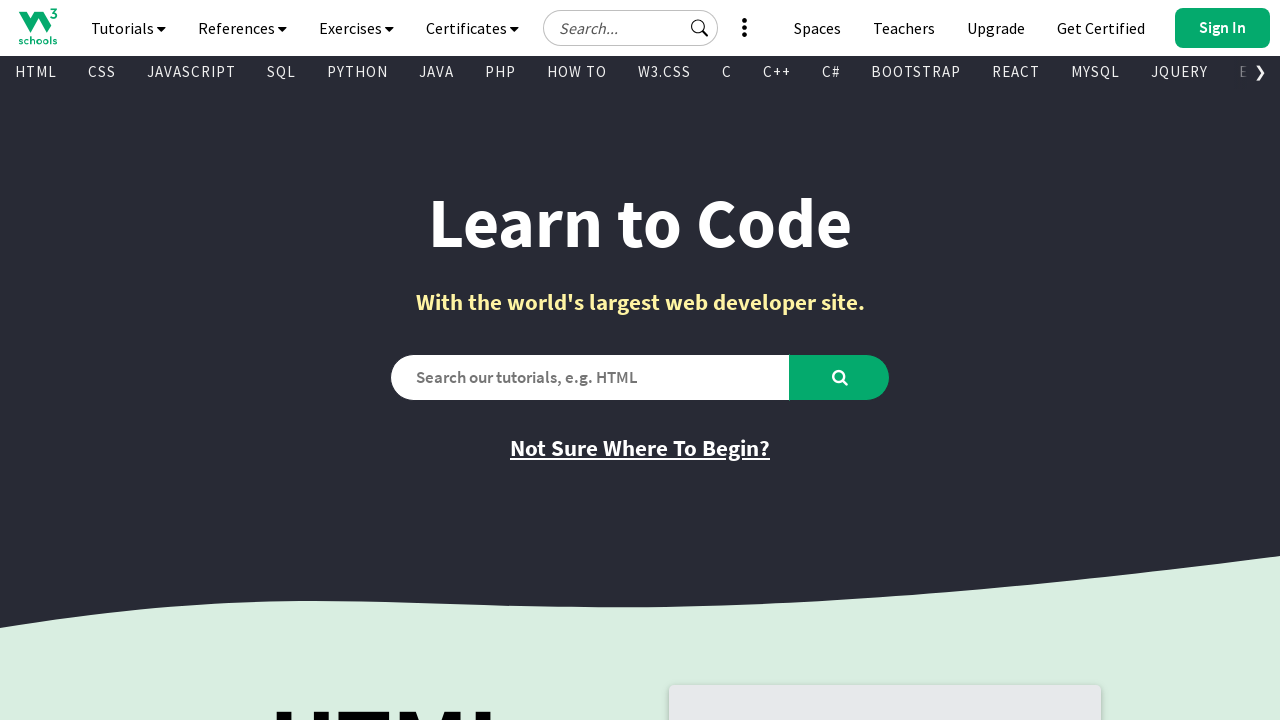

Scrolled to bottom of the page
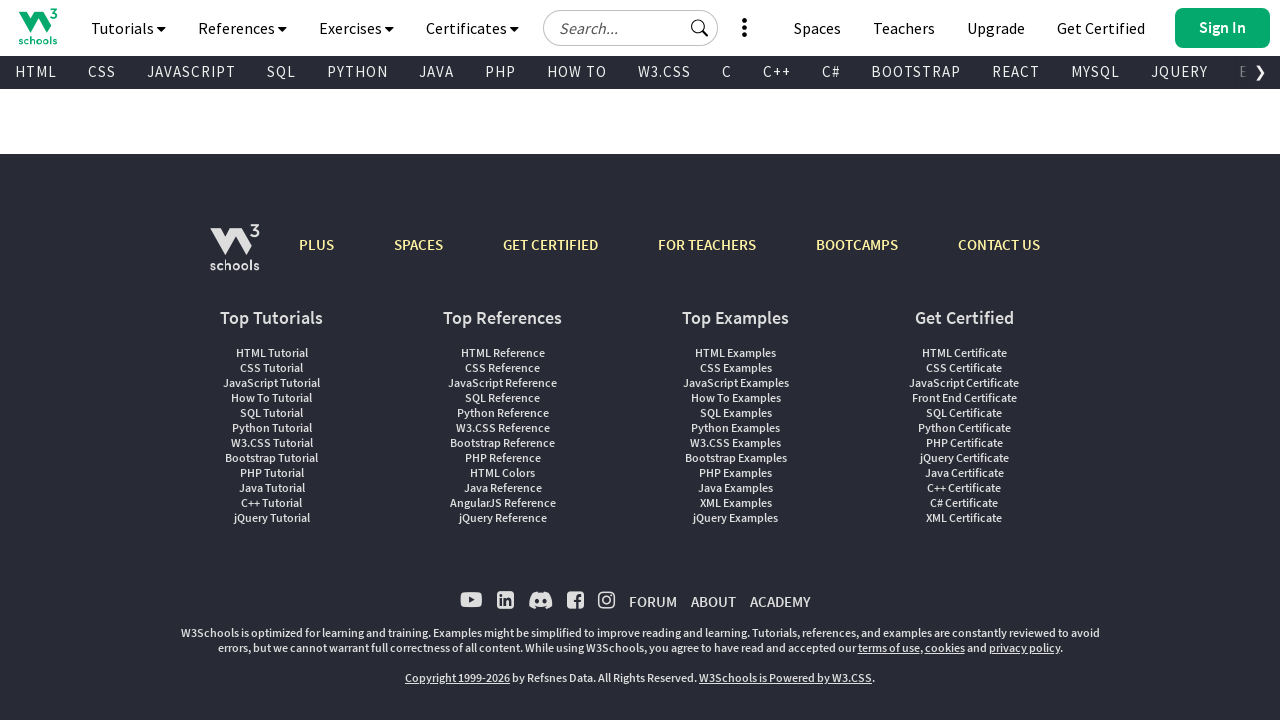

Waited 3 seconds for scroll animation to complete
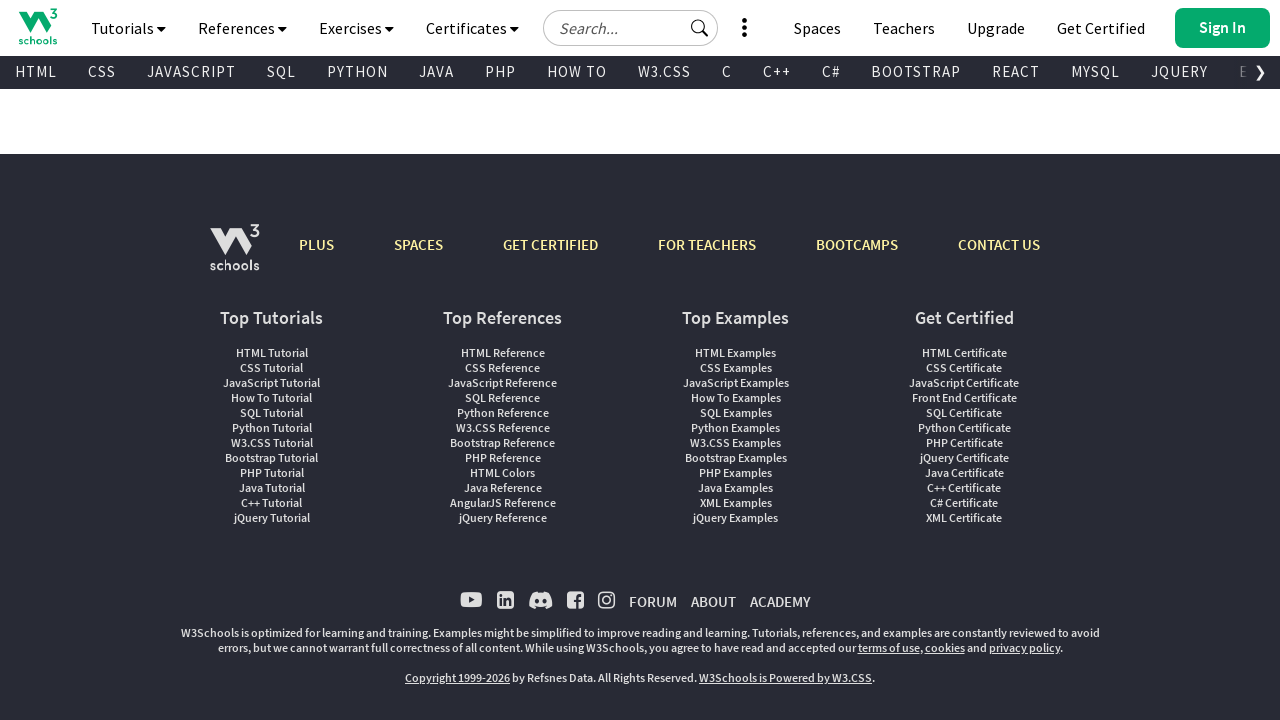

Scrolled back to top of the page
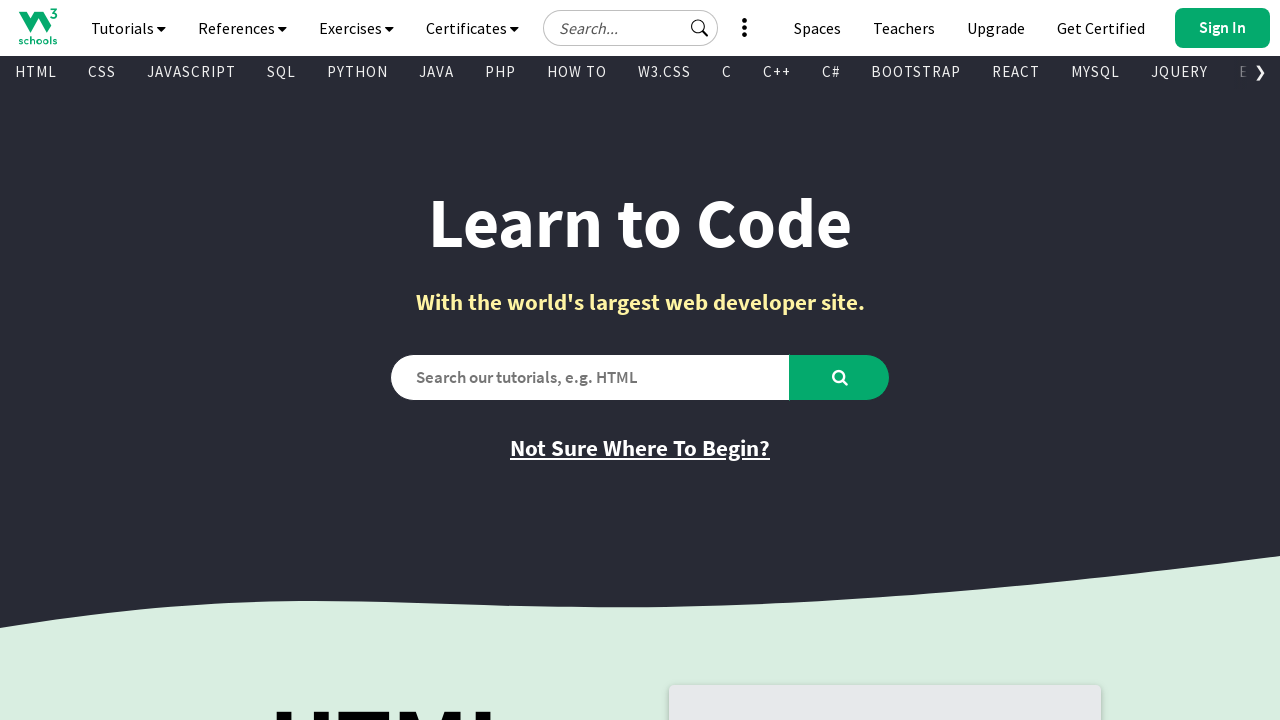

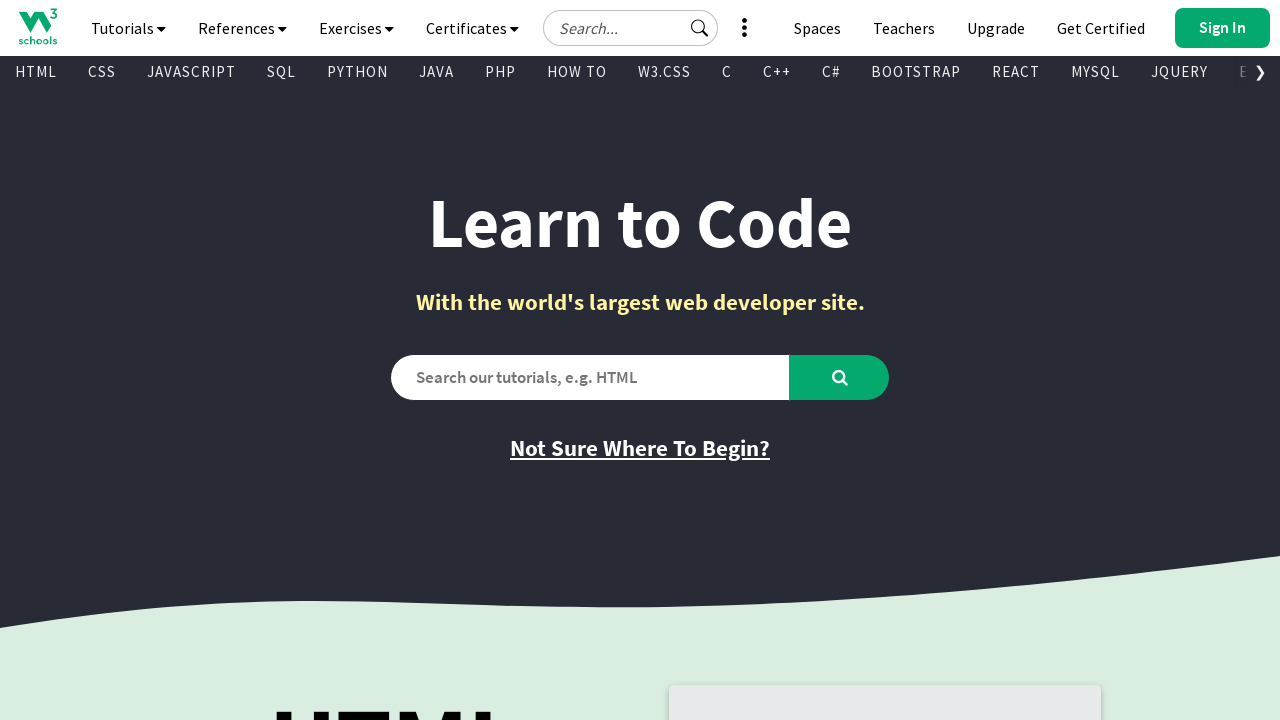